Tests the select menu functionality on DemoQA by clicking a dropdown field, selecting the second option from the first dropdown group, and verifying the selection is displayed correctly.

Starting URL: https://demoqa.com/select-menu

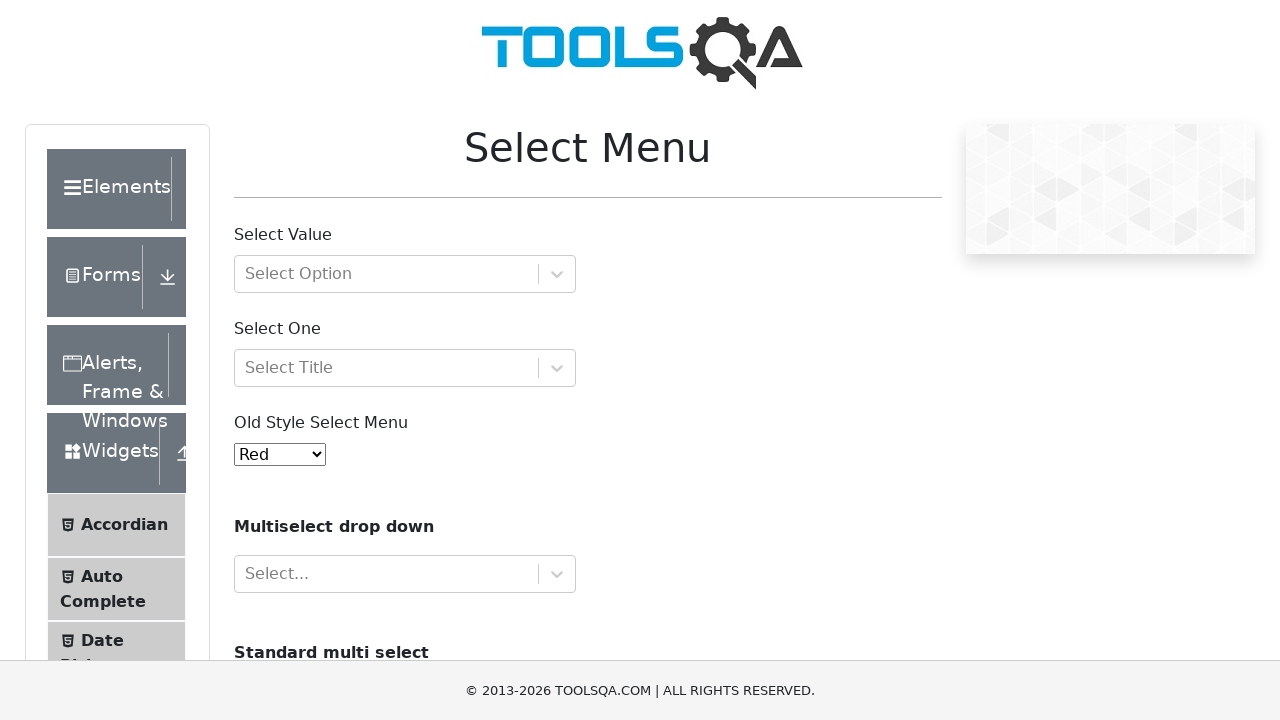

Clicked on the first dropdown field to open it at (405, 274) on xpath=//div[@id='withOptGroup']/div
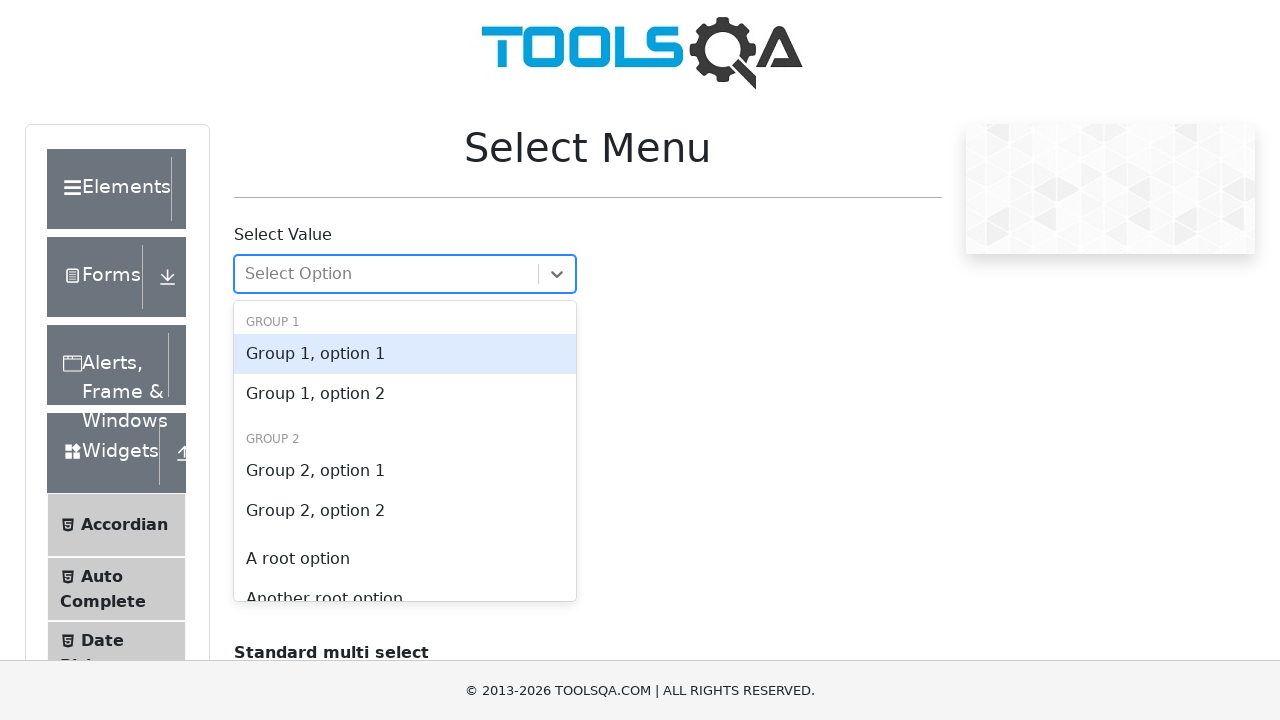

Selected 'Group 1, option 2' from the dropdown at (405, 394) on xpath=//div[contains(text(),'Group 1, option 2')]
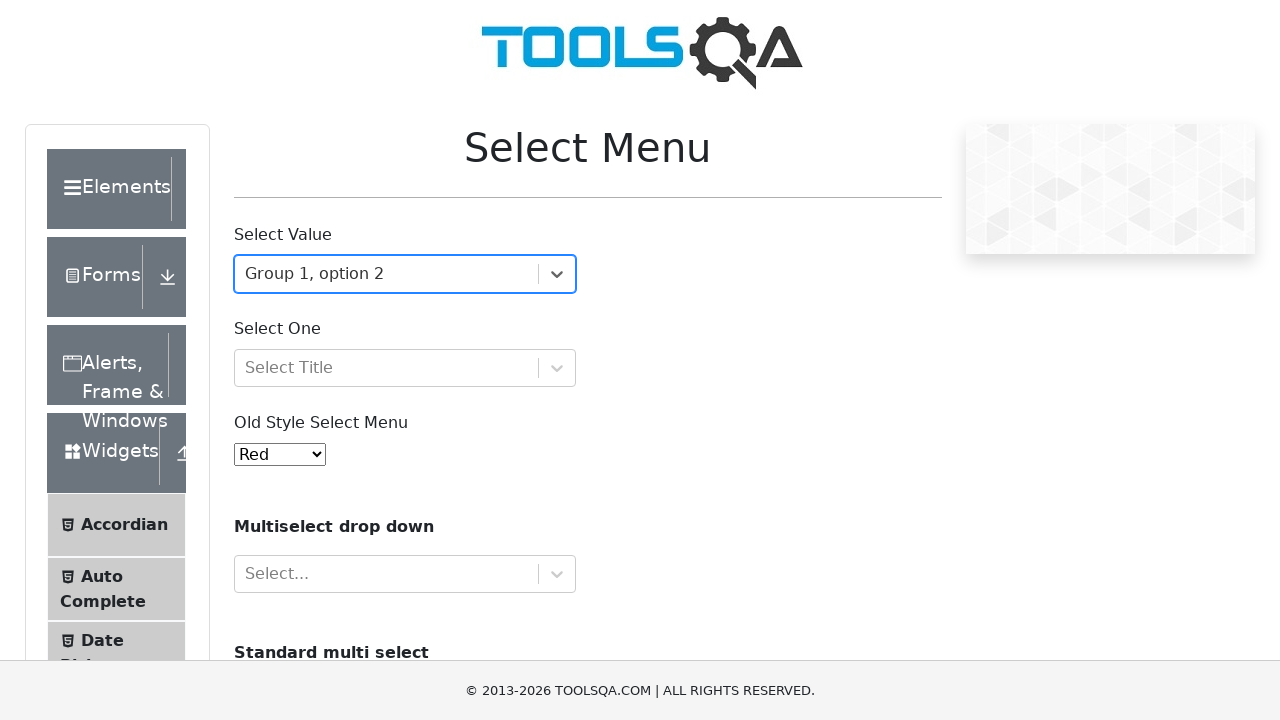

Waited for selected value element to appear
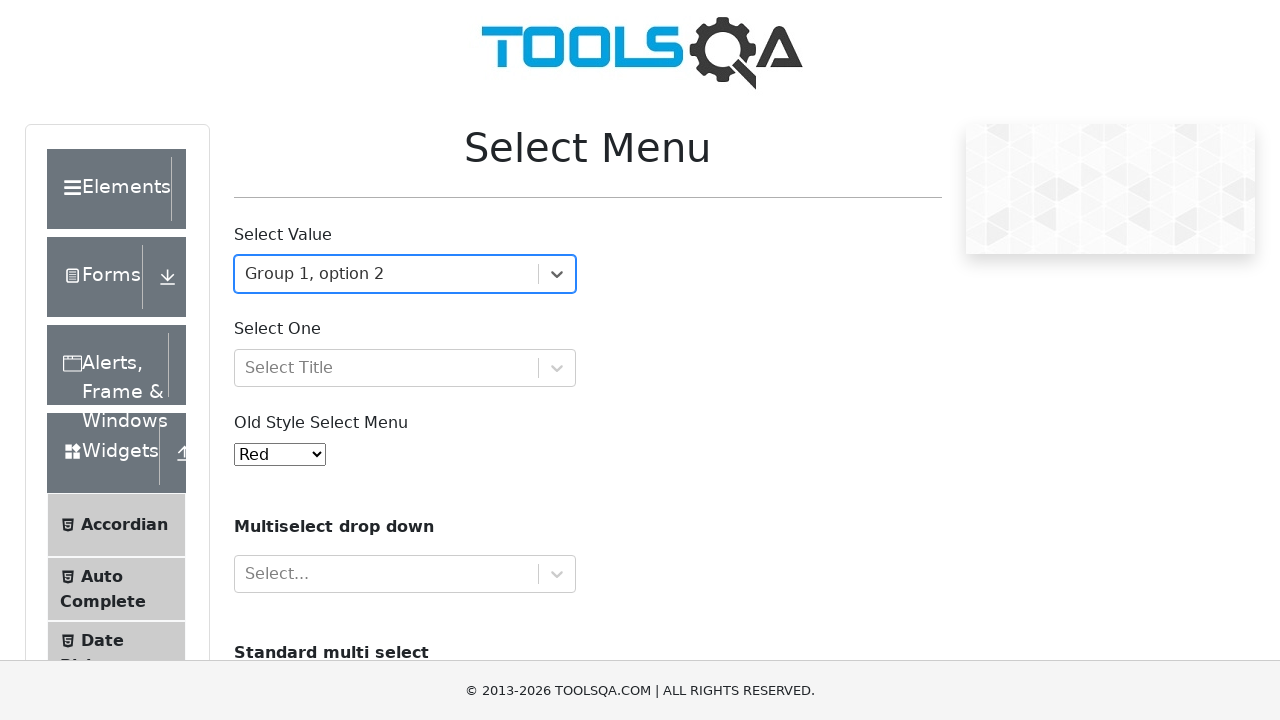

Retrieved the selected value text
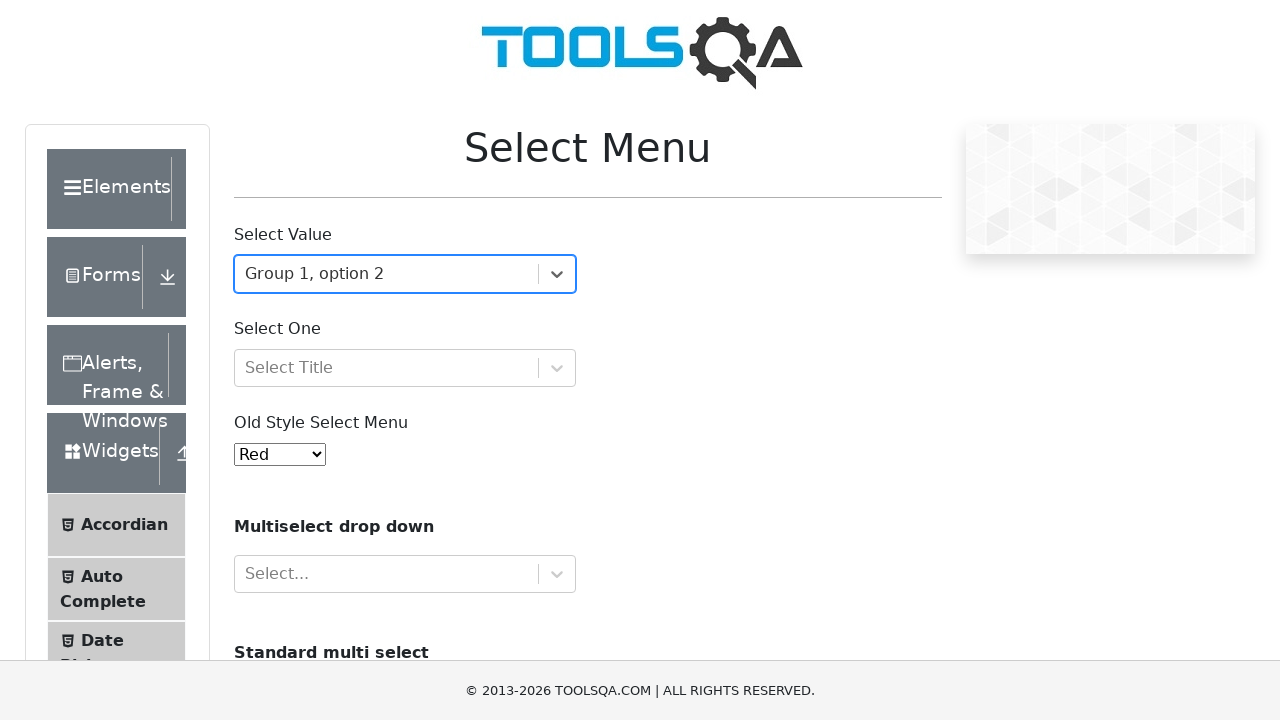

Verified that 'Group 1, option 2' is correctly displayed as the selected value
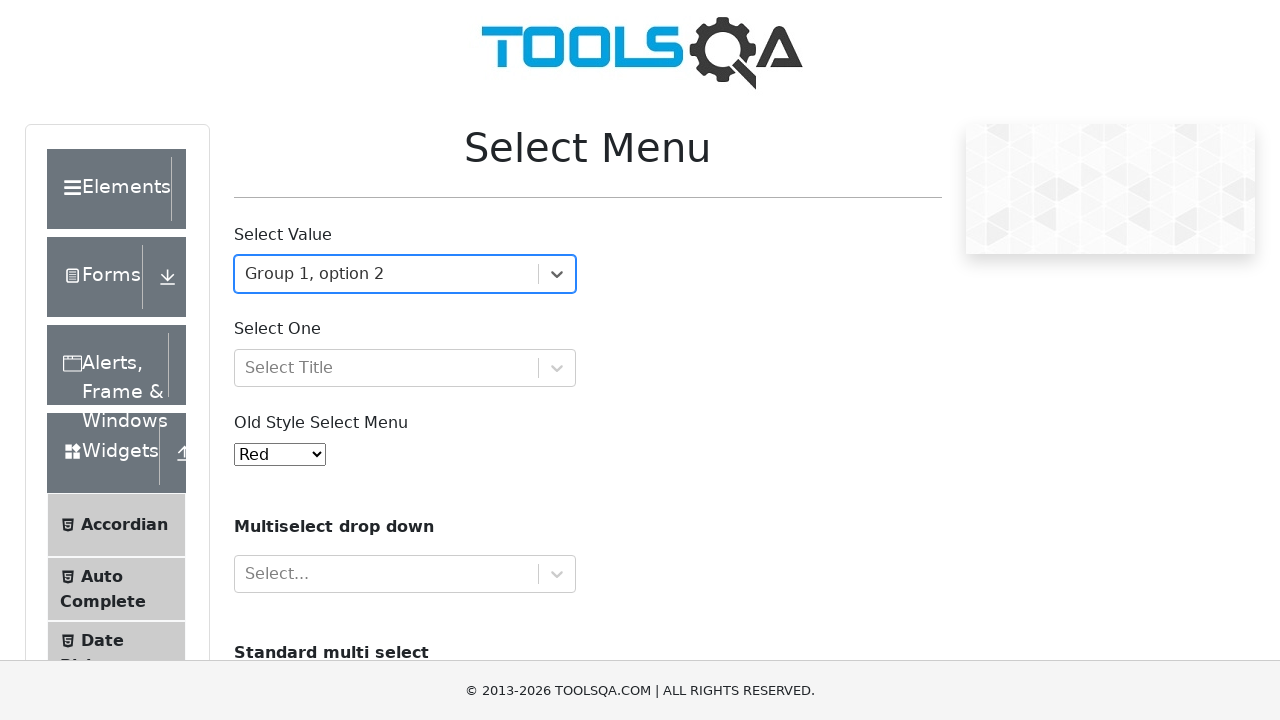

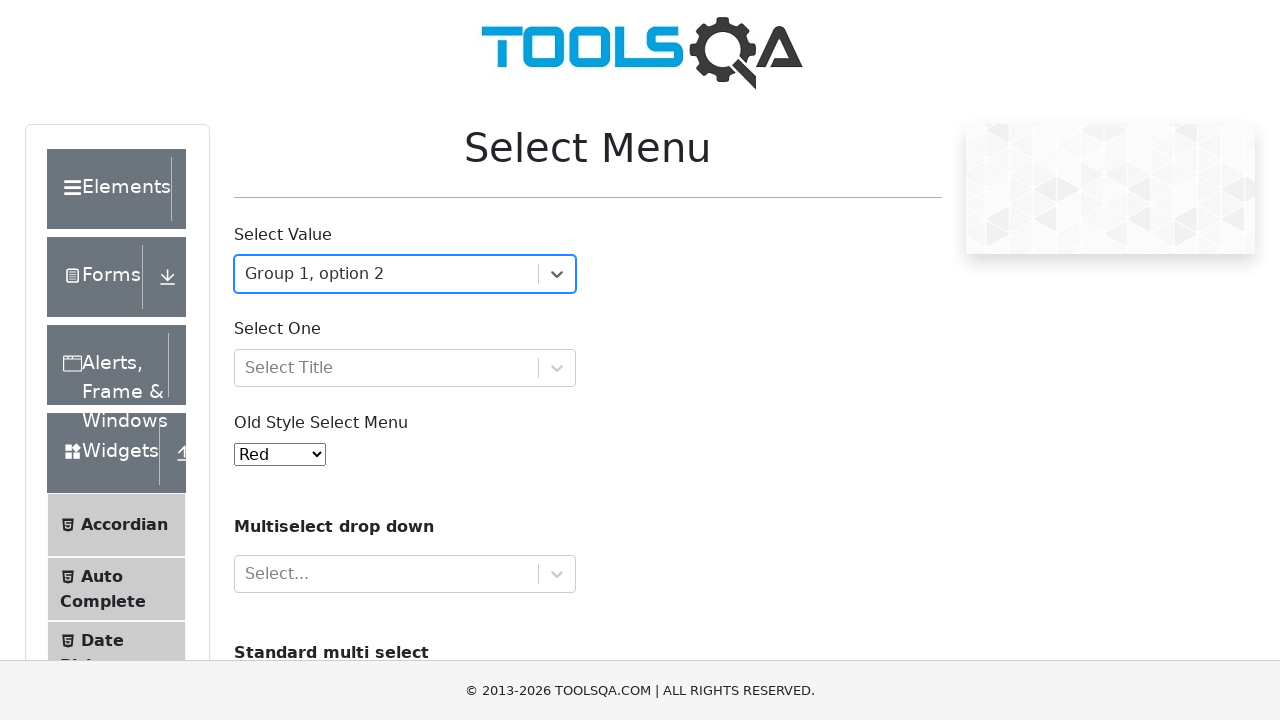